Navigates to an OpenCart demo site and clicks on the shopping cart to check if it contains products

Starting URL: http://opencart.abstracta.us/

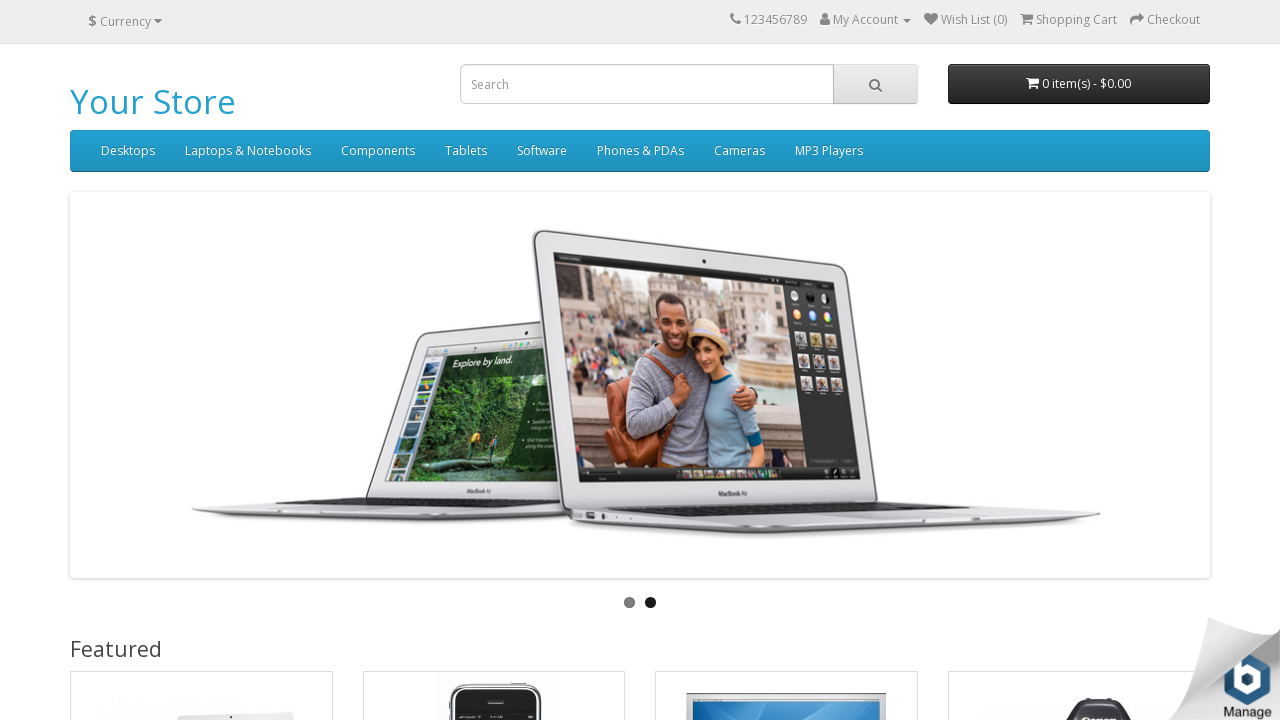

Logo appeared on OpenCart demo site
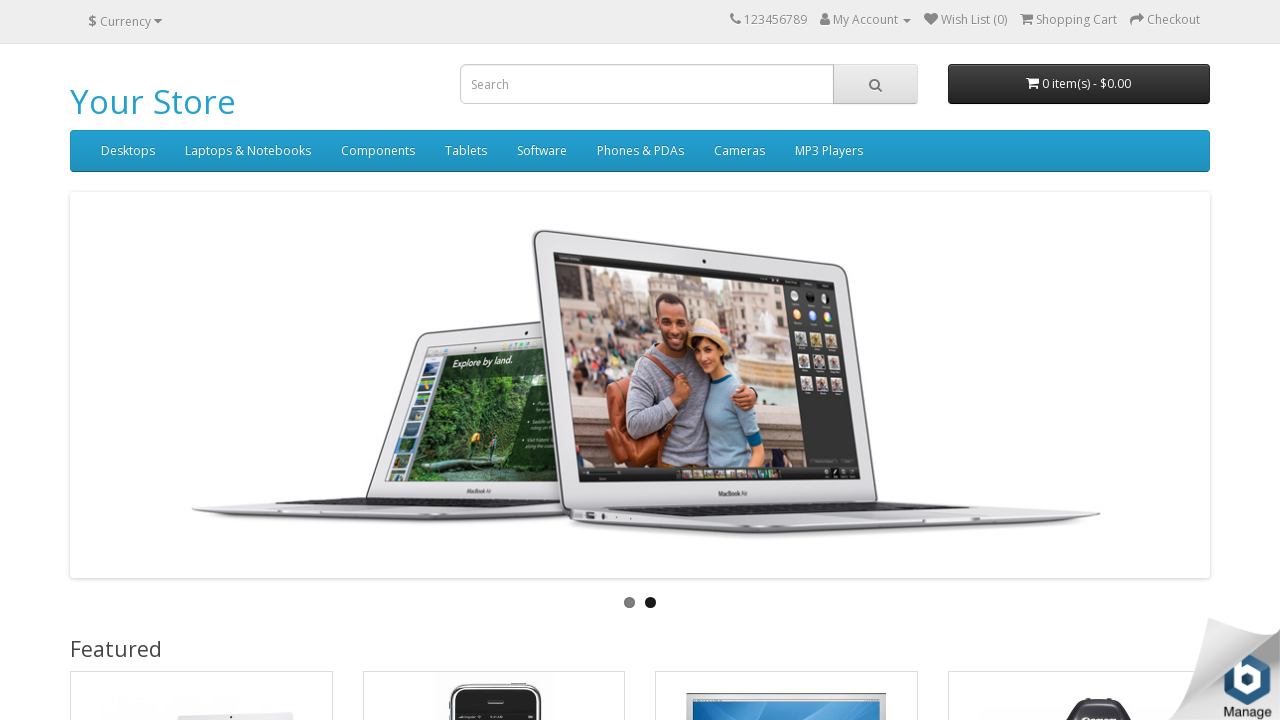

Clicked on the Shopping Cart link at (1026, 19) on [title='Shopping Cart']
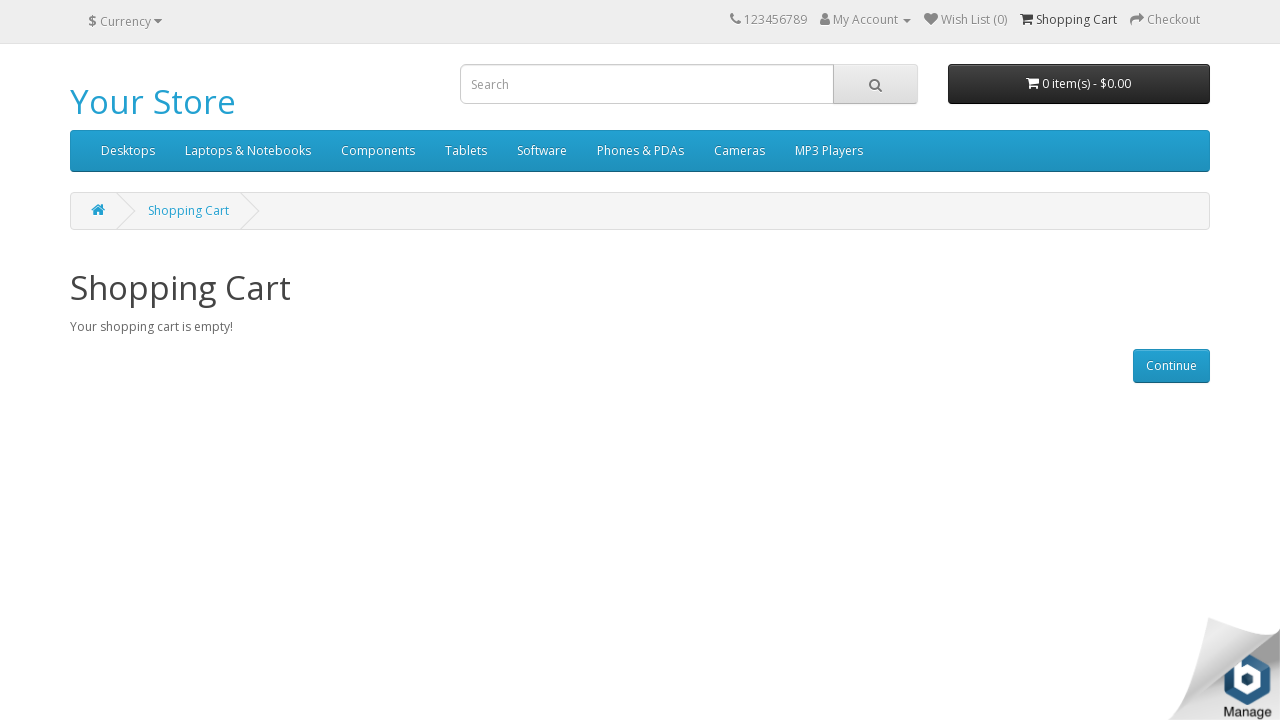

Shopping cart page loaded with content
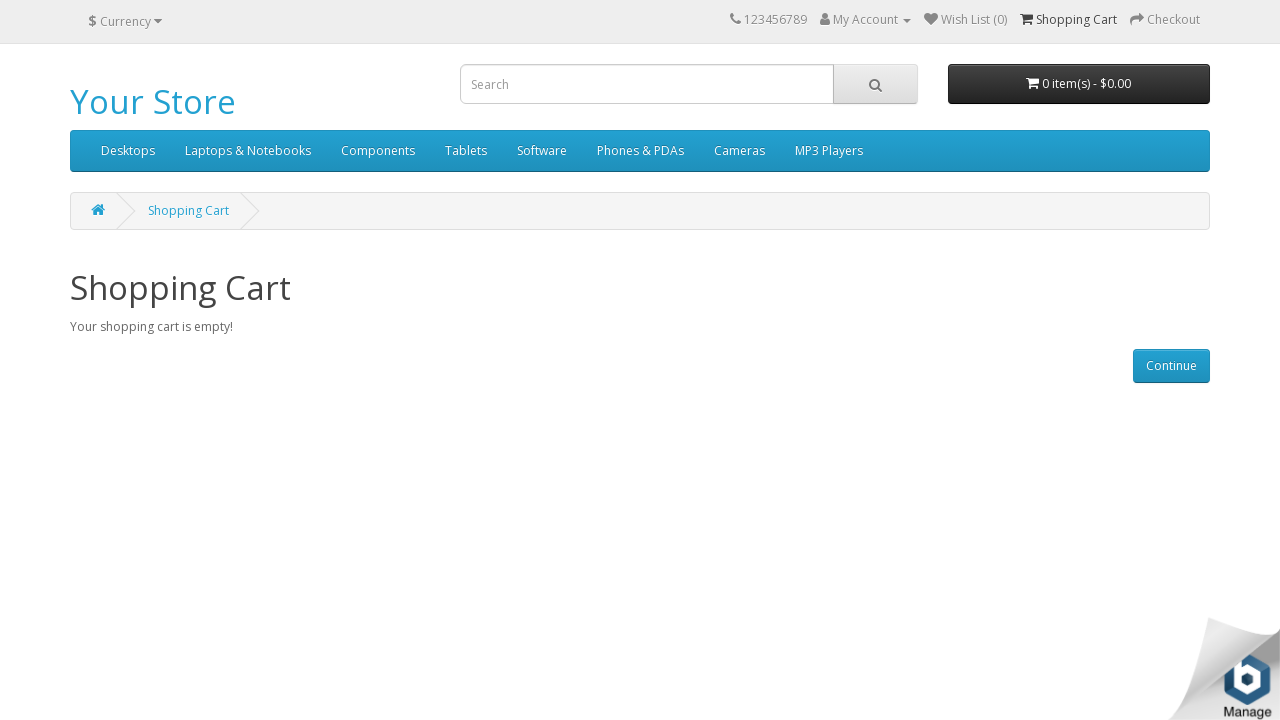

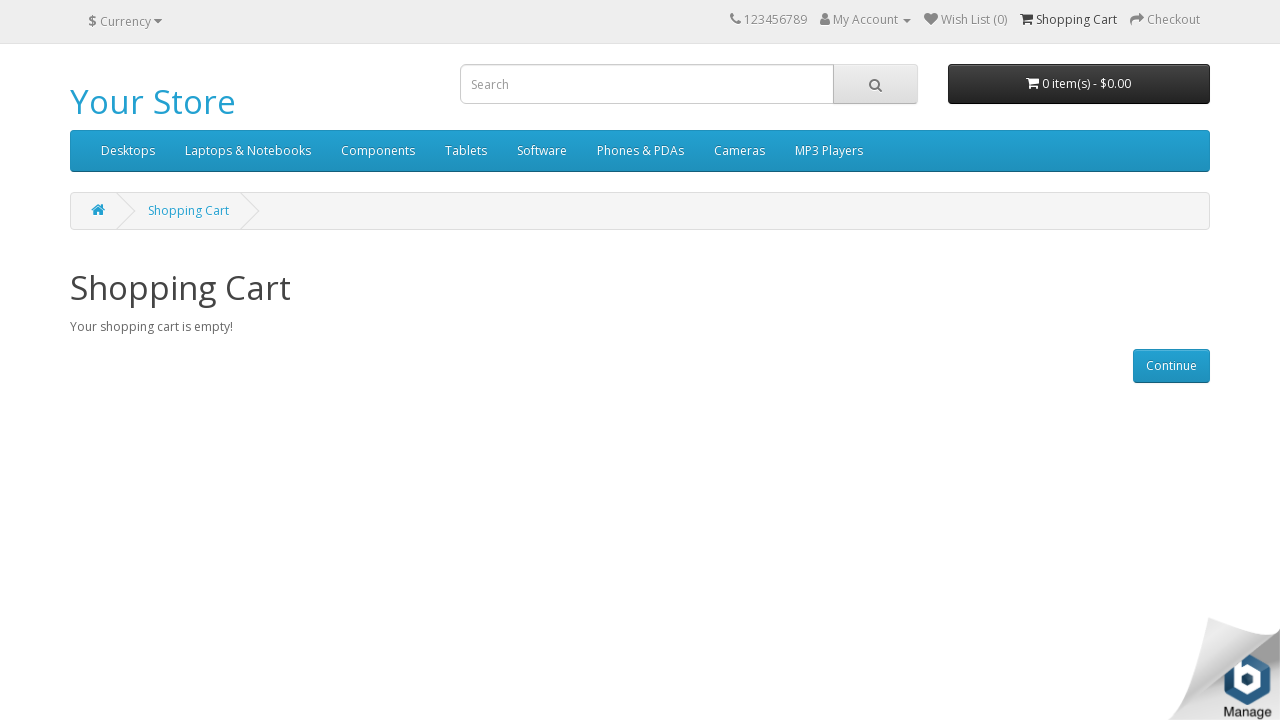